Navigates to LiveCoinWatch cryptocurrency tracking website and verifies that the cryptocurrency data table loads with rows and columns displayed

Starting URL: https://www.livecoinwatch.com/

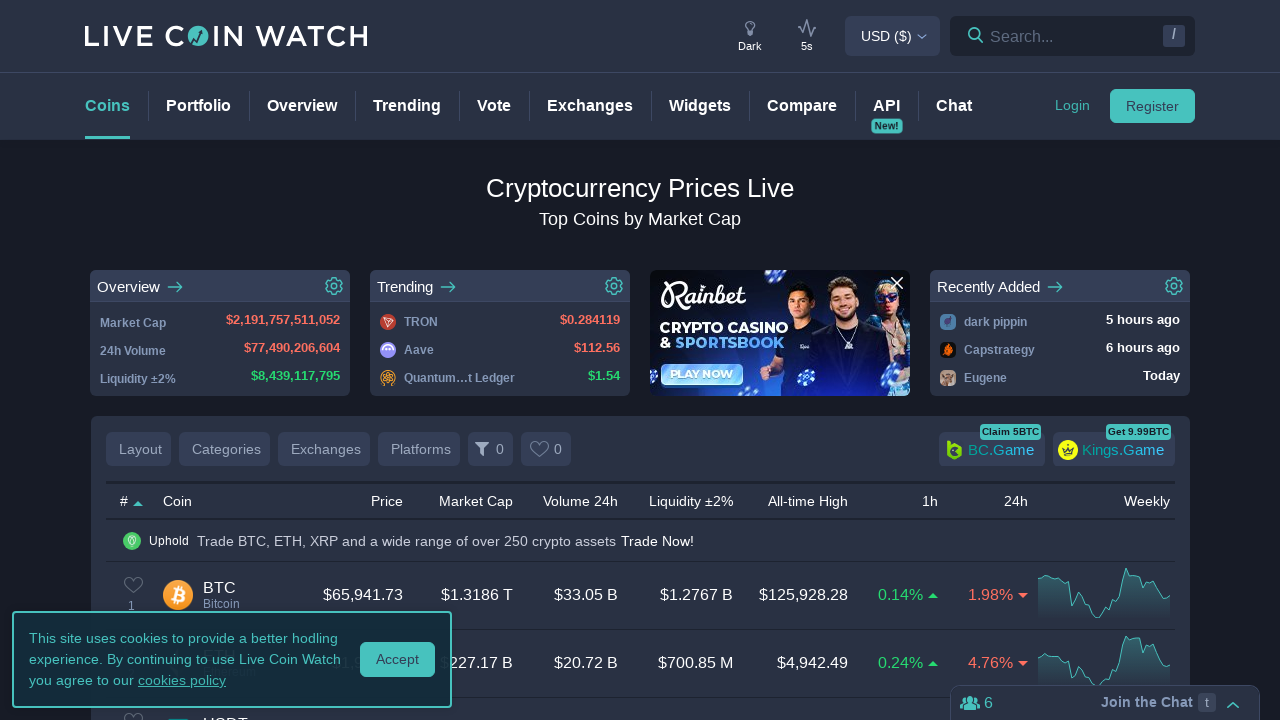

Cryptocurrency table loaded on LiveCoinWatch
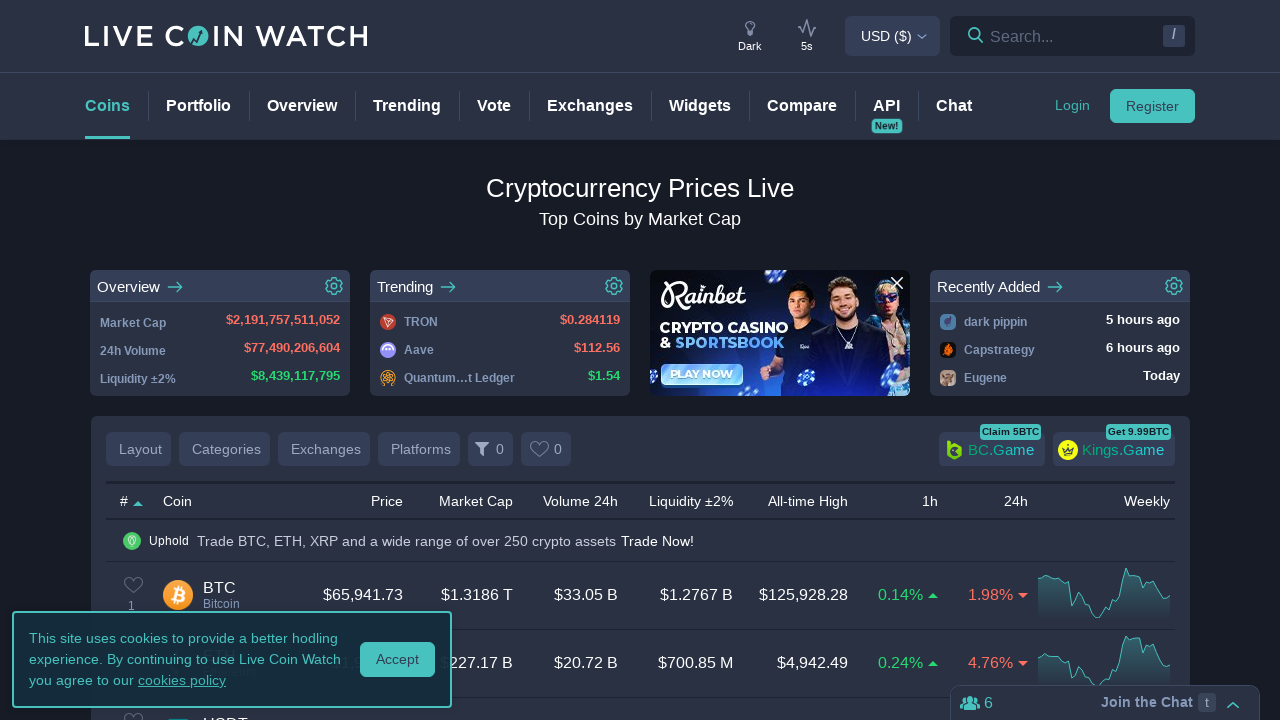

Table body rows are now present
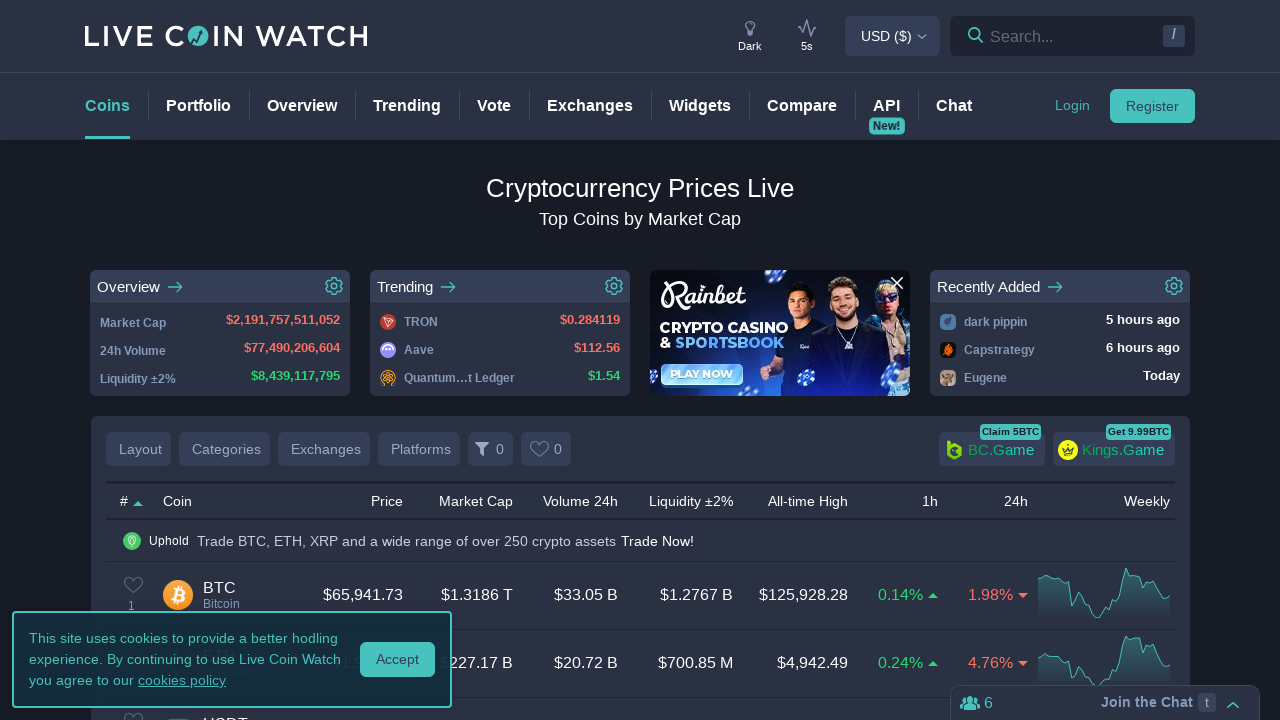

Table headers verified as present
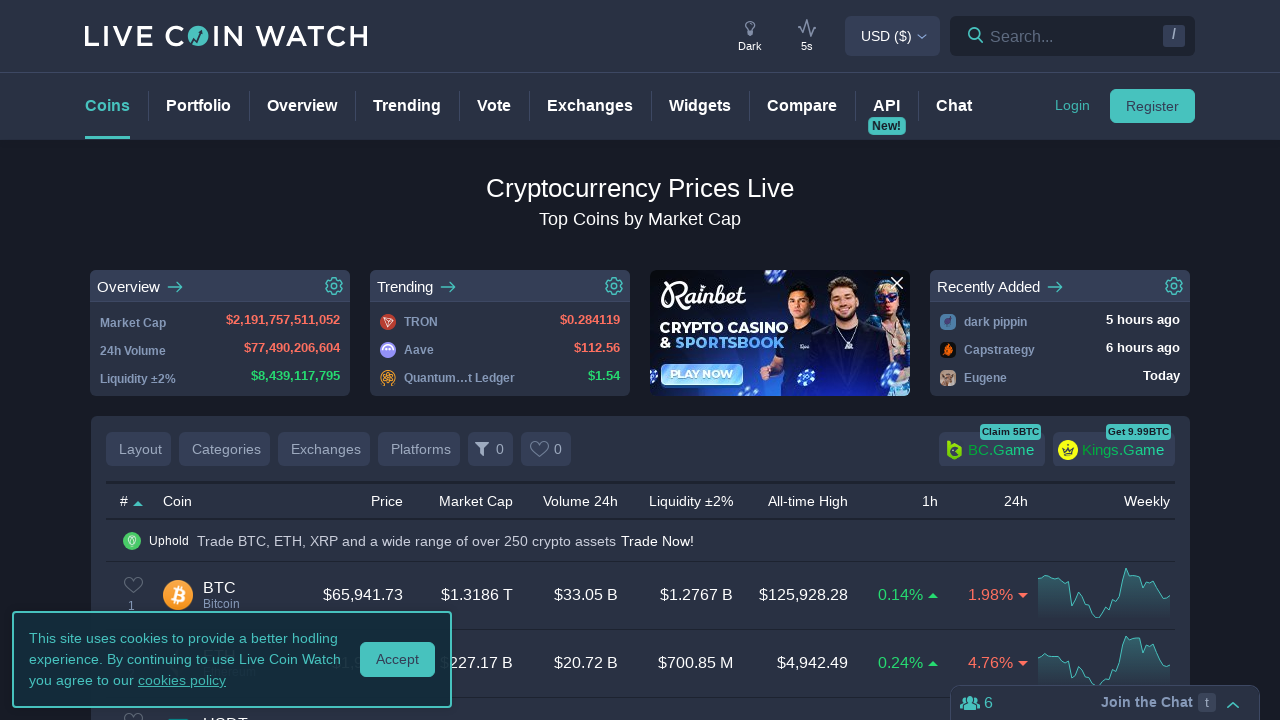

Waited 3 seconds for dynamic data to fully load
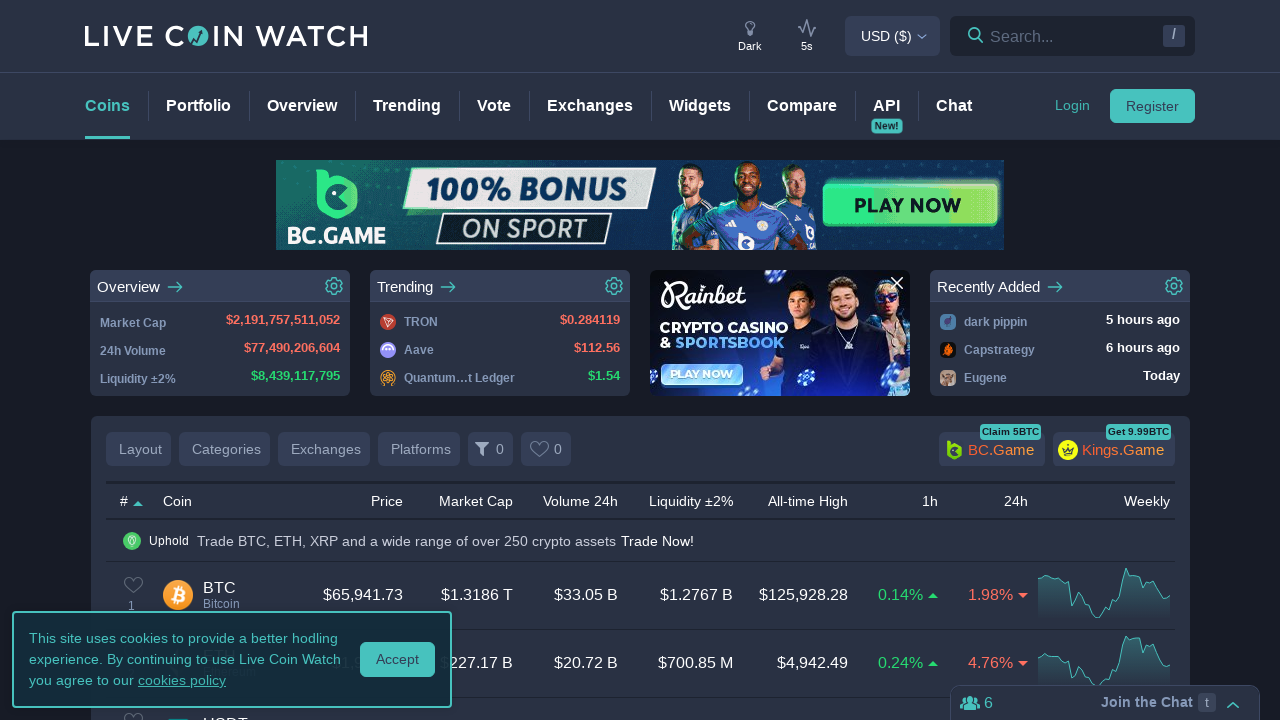

At least one data row with coin information is visible
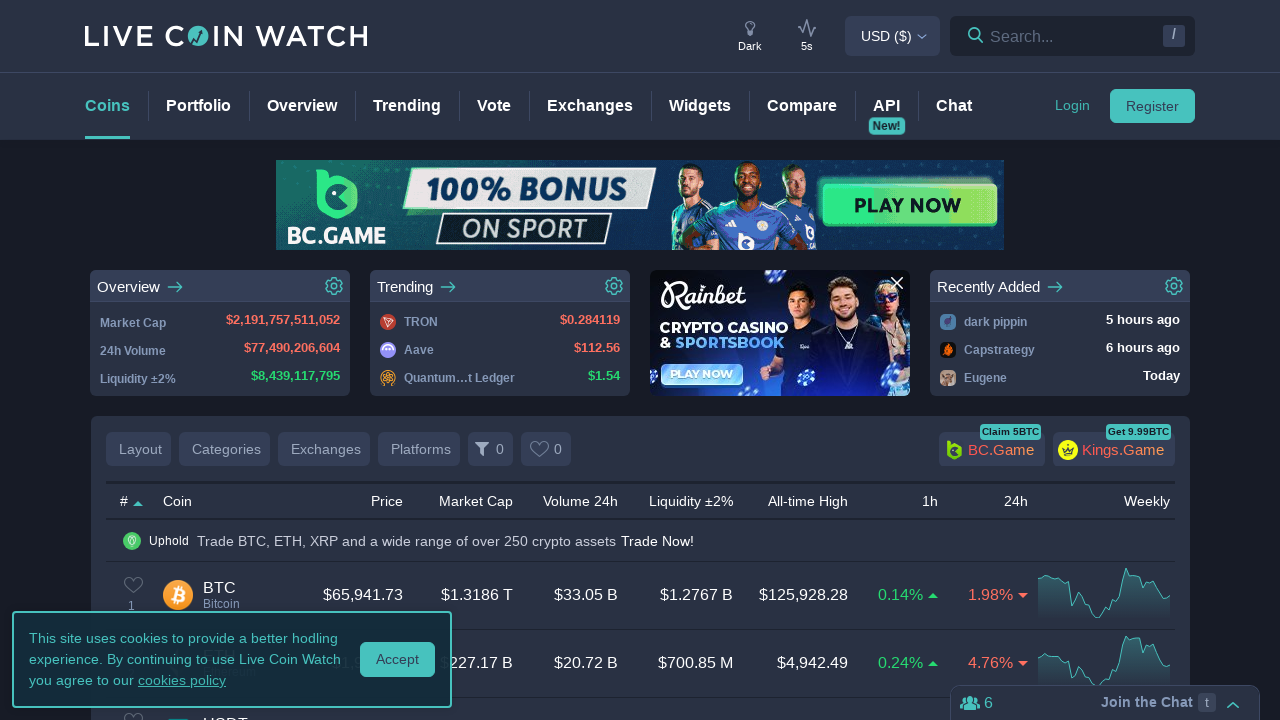

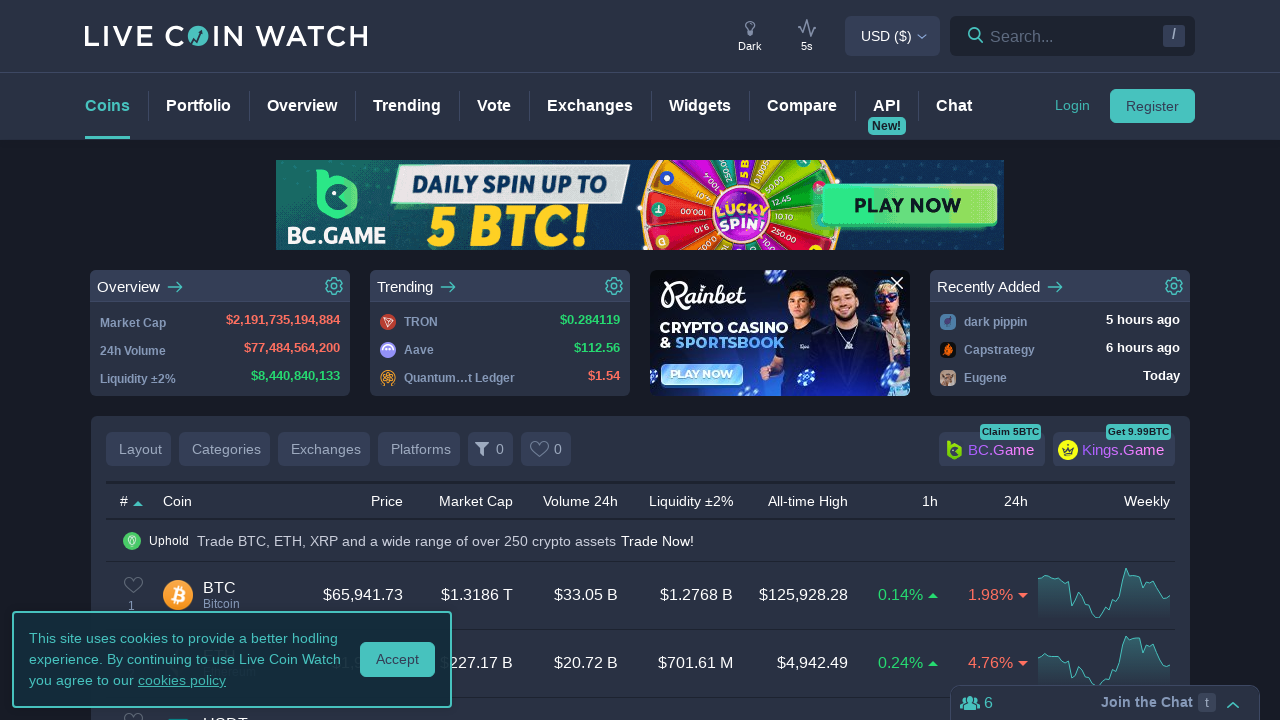